Navigates to the dropdown page and selects "Option 2" from the dropdown menu, then verifies the selection

Starting URL: http://the-internet.herokuapp.com/dropdown

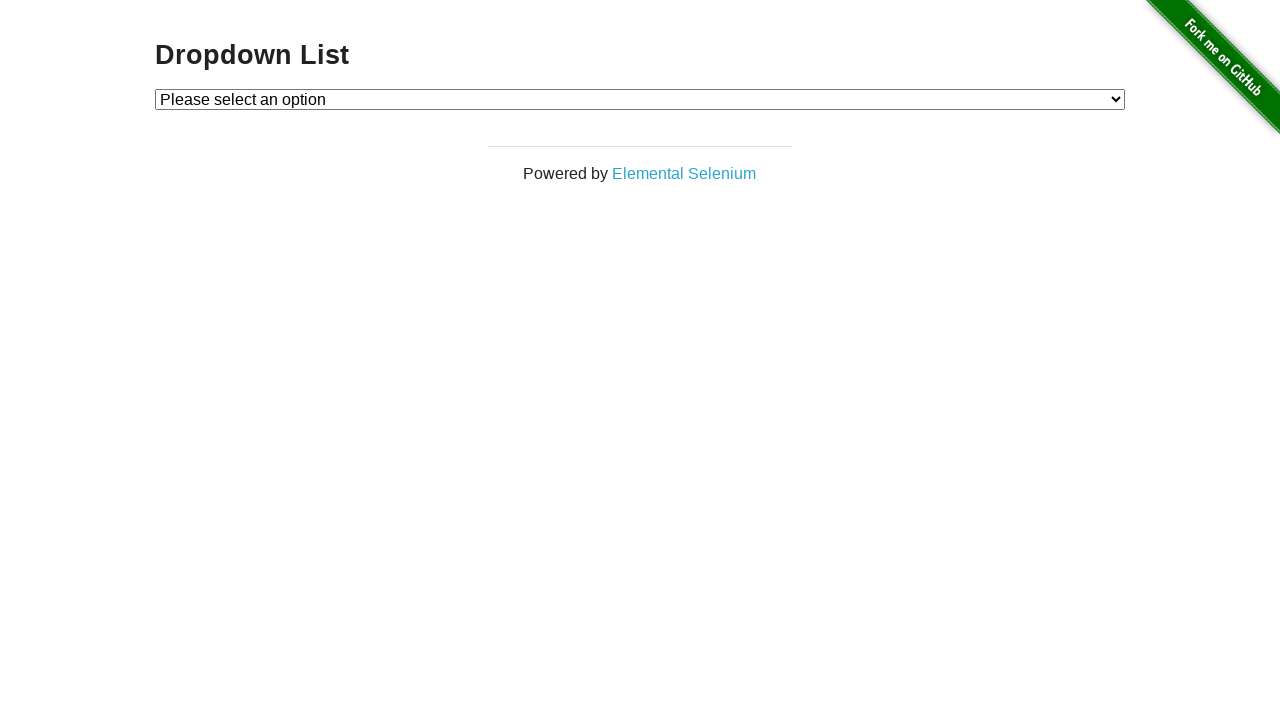

Selected 'Option 2' from the dropdown menu on #dropdown
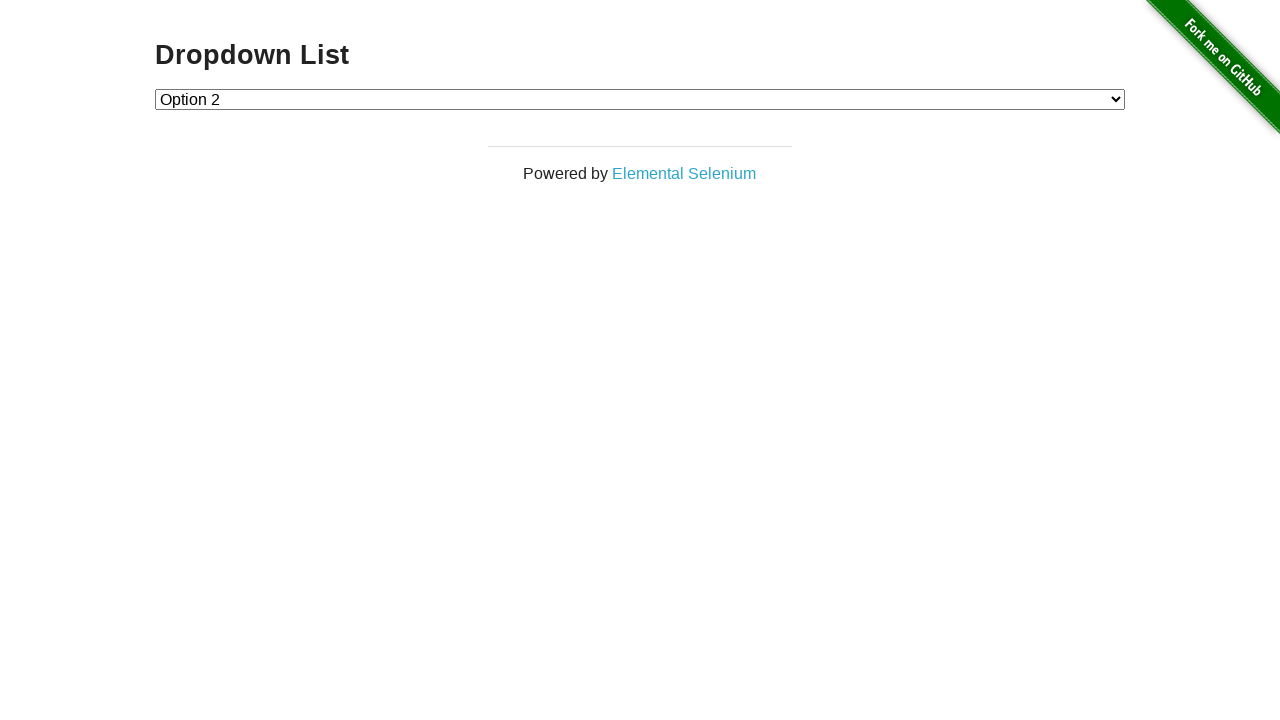

Retrieved the input value of the dropdown
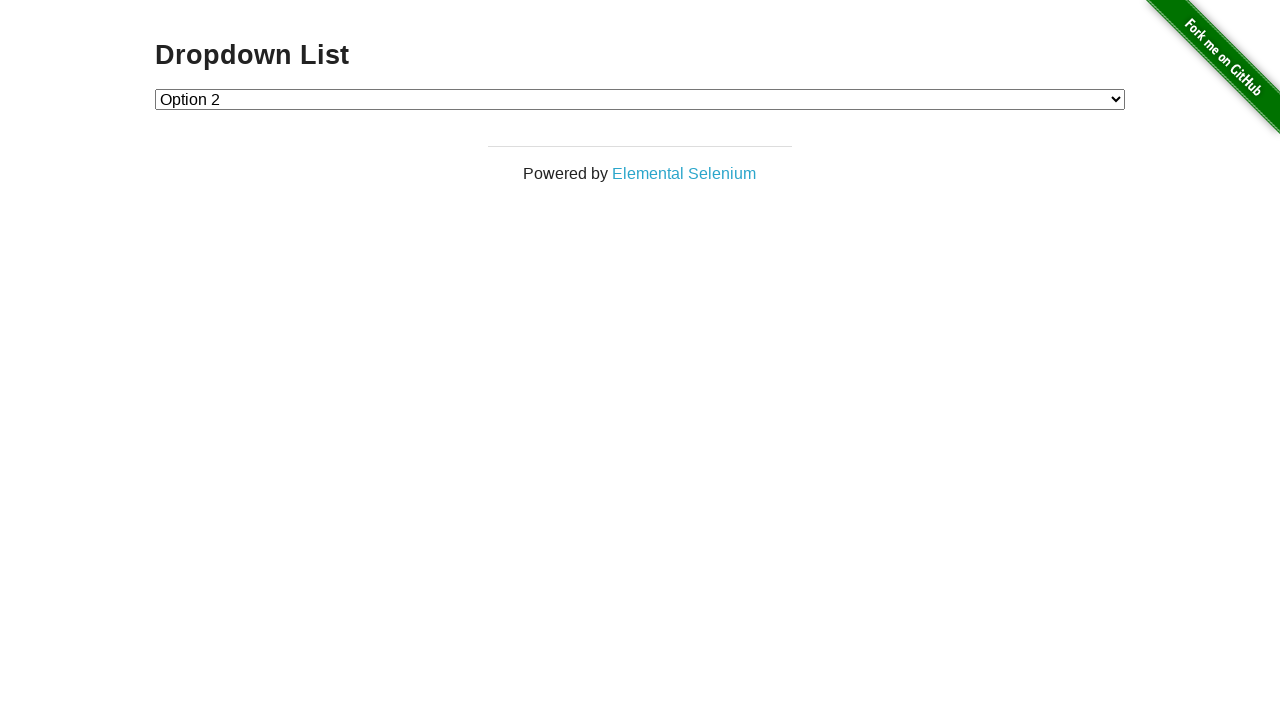

Retrieved the text content of the selected option
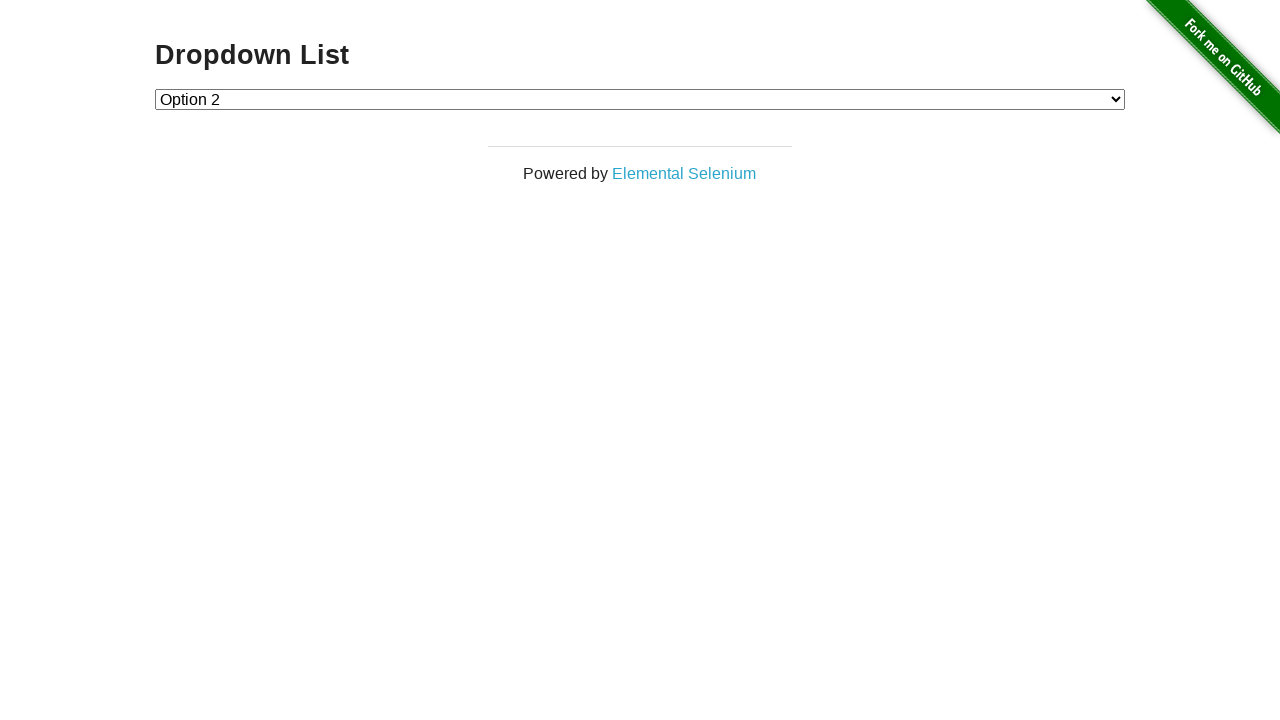

Verified that the selected option text is 'Option 2'
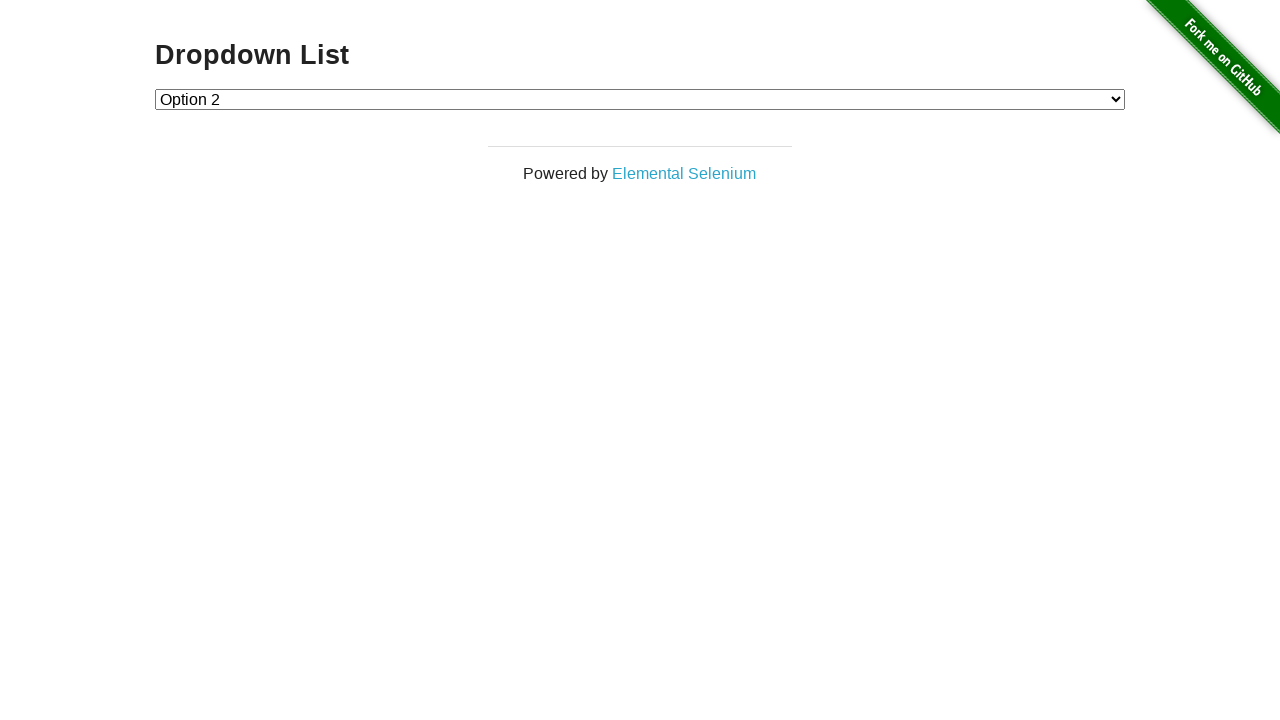

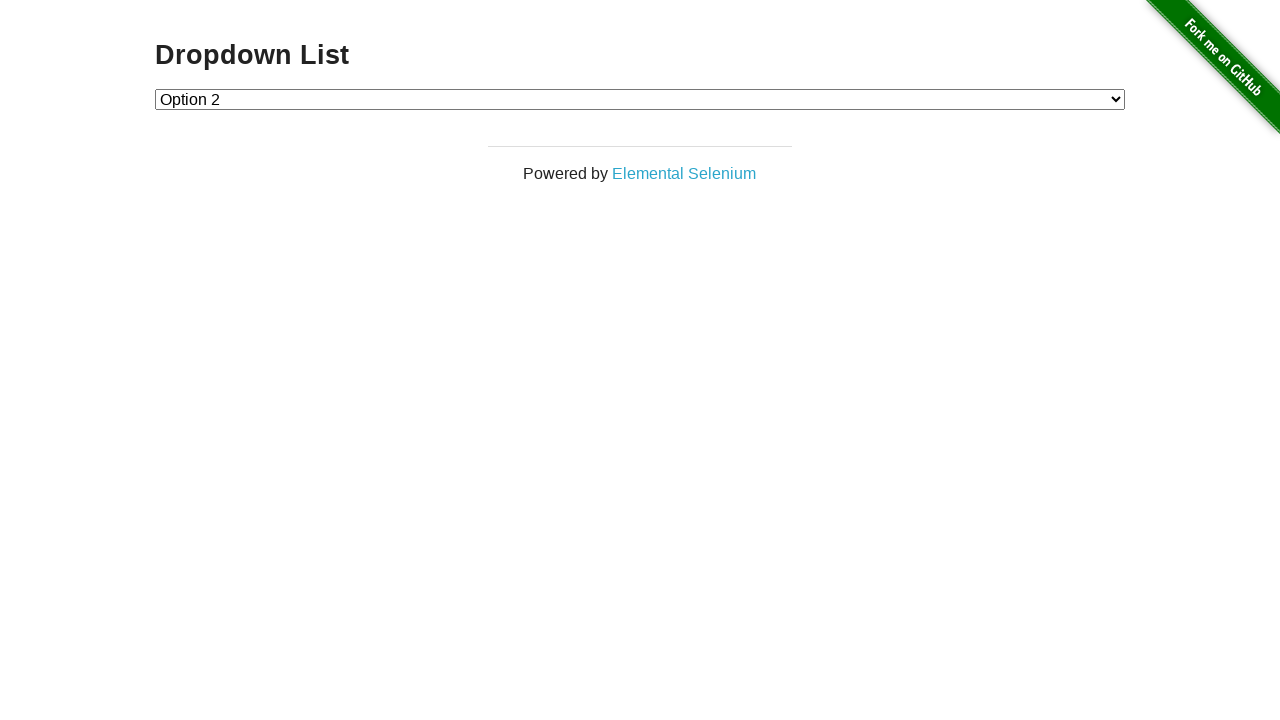